Tests the Automation Exercise website by verifying the number of links on the homepage, navigating to the Products page, and checking if the special offer element is displayed

Starting URL: https://www.automationexercise.com

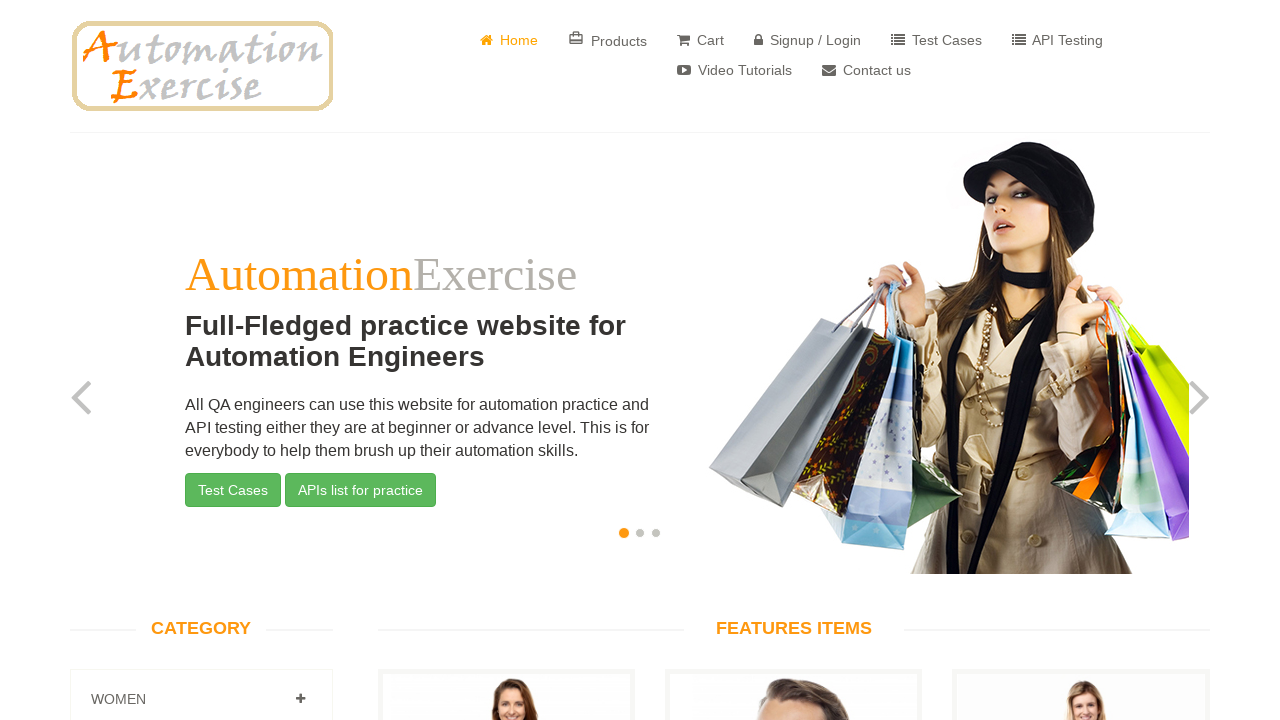

Retrieved all link elements from the homepage
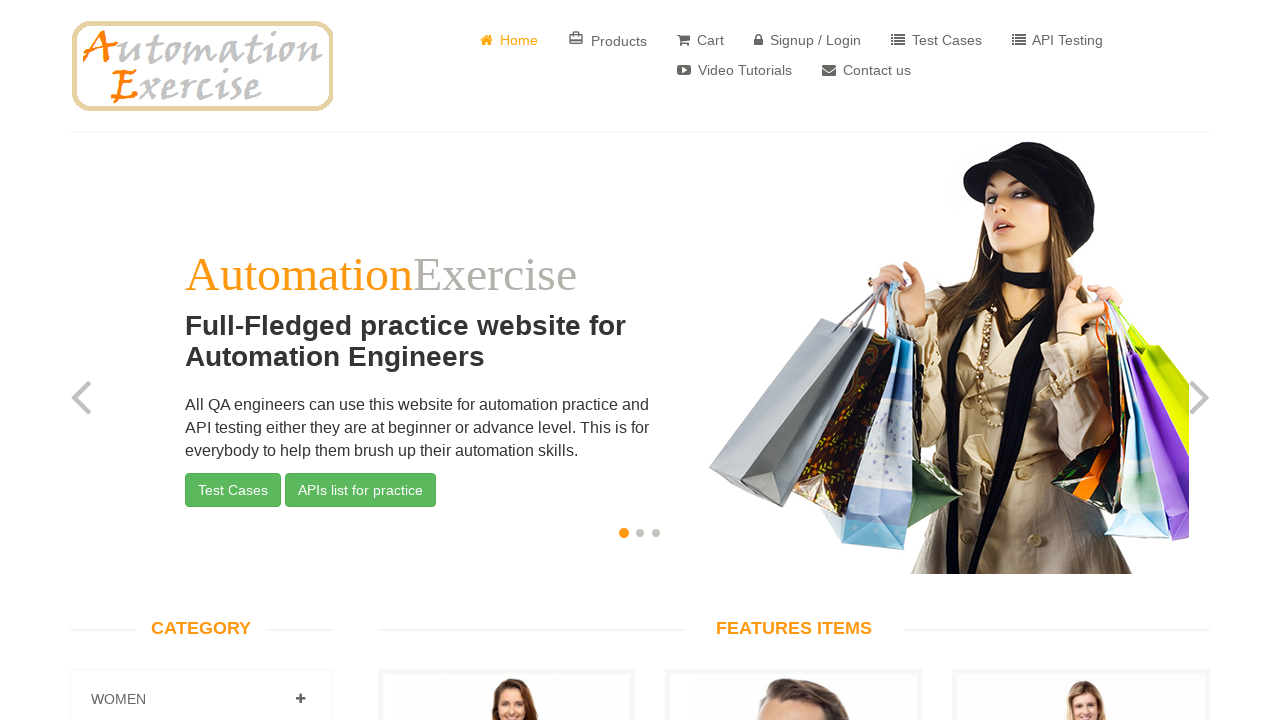

Verified that the homepage contains 147 links
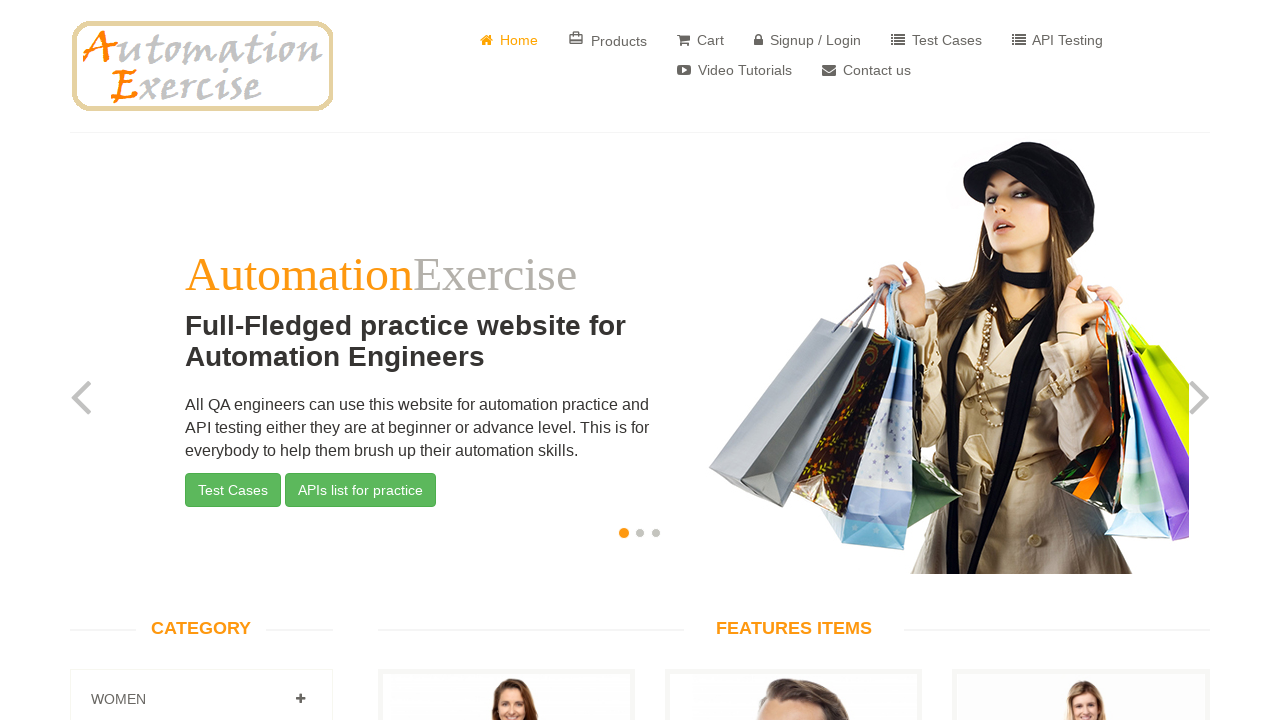

Clicked on the Products link to navigate to Products page at (608, 40) on a:has-text('Products')
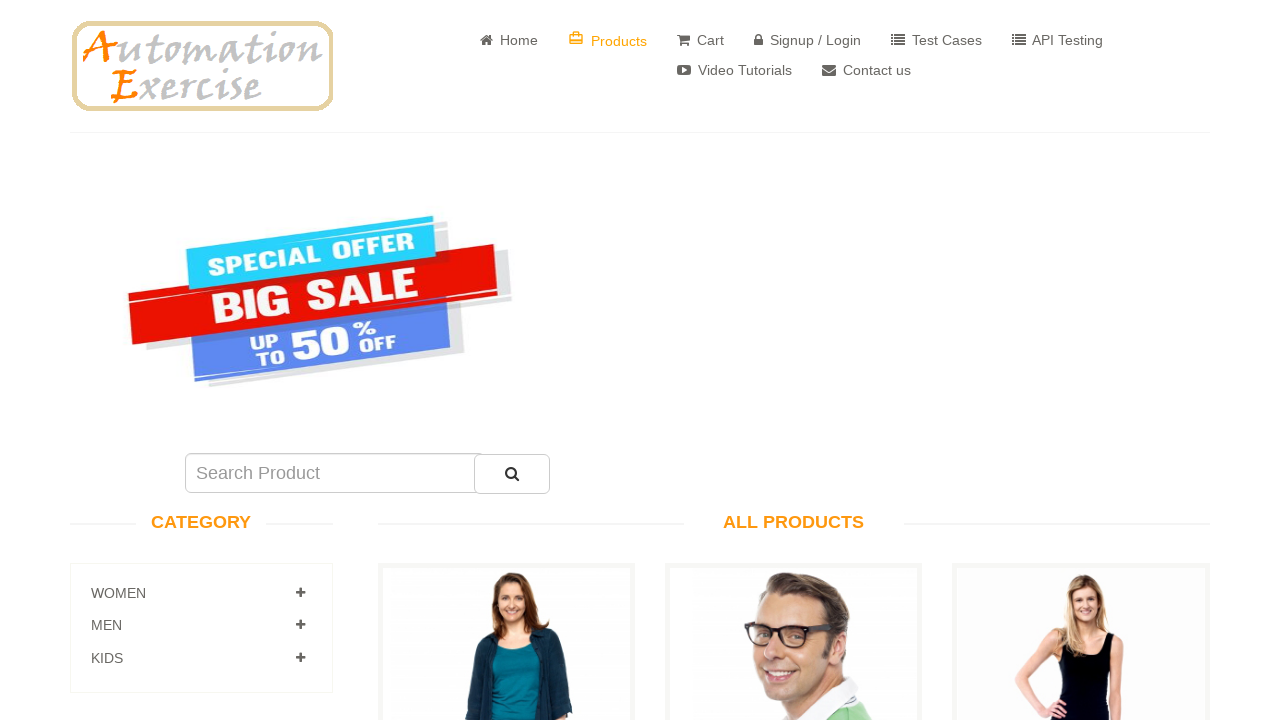

Waited for and located the special offer element
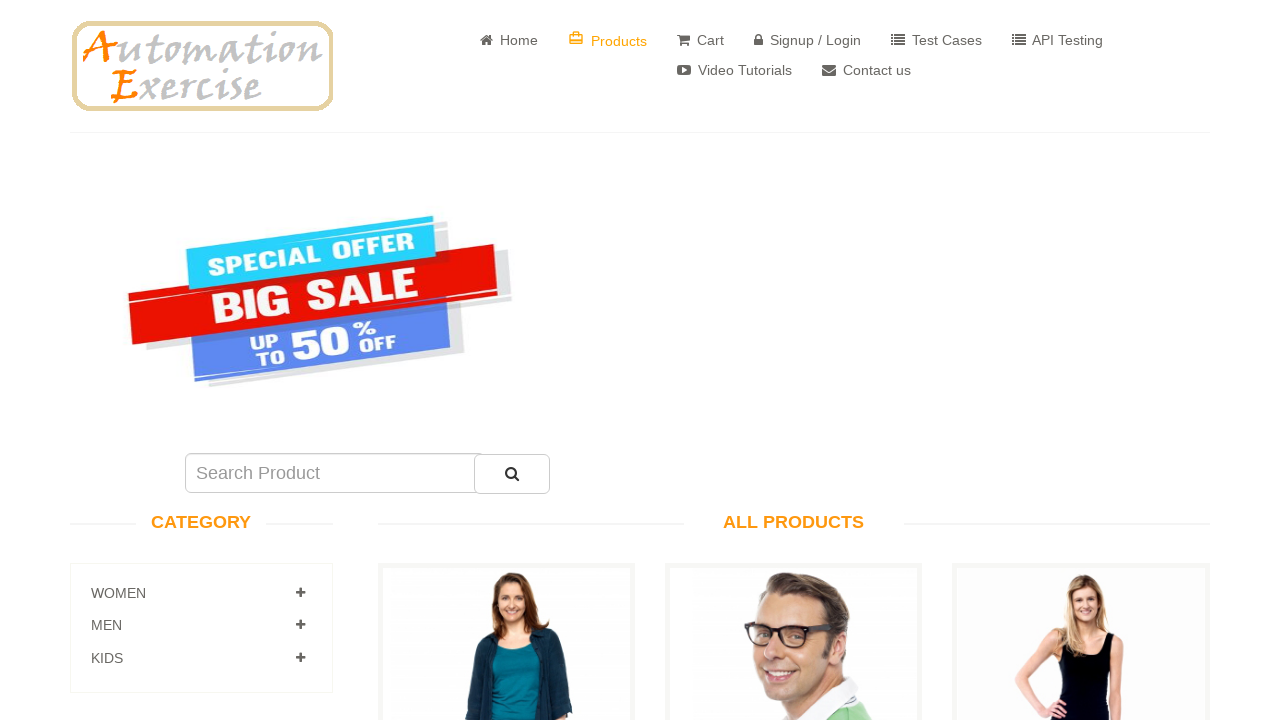

Verified that the special offer element is displayed on the Products page
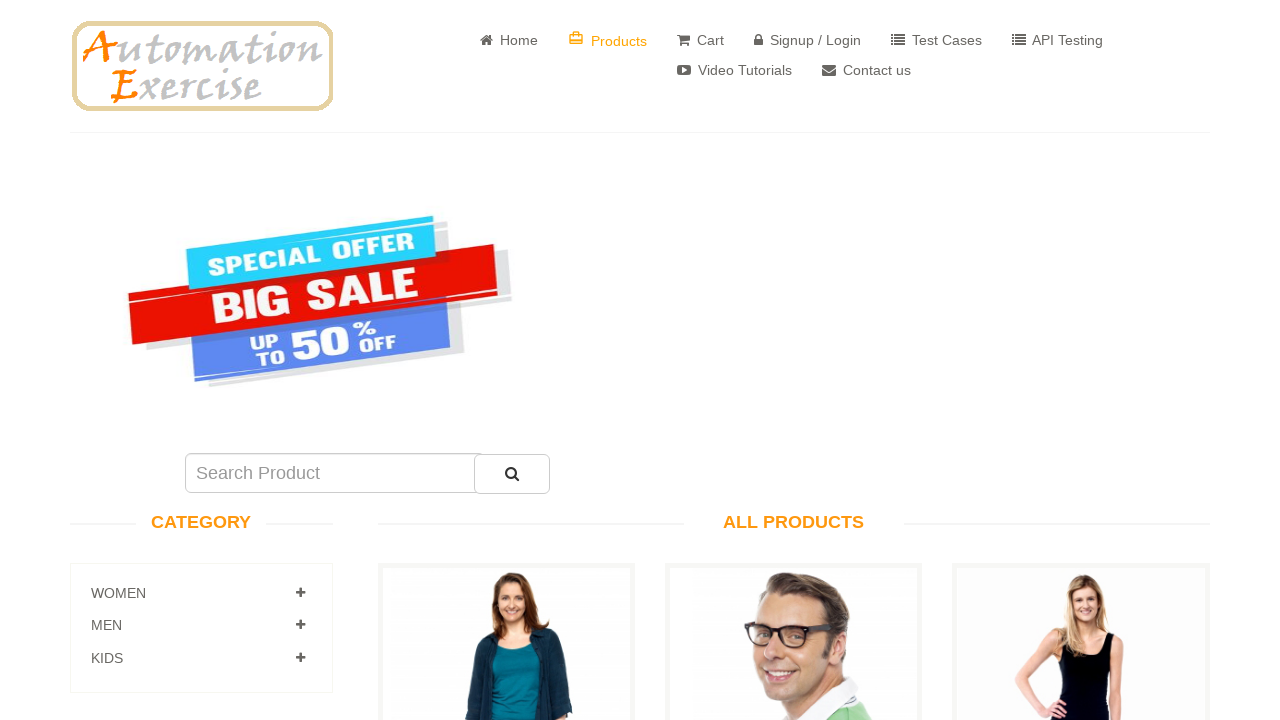

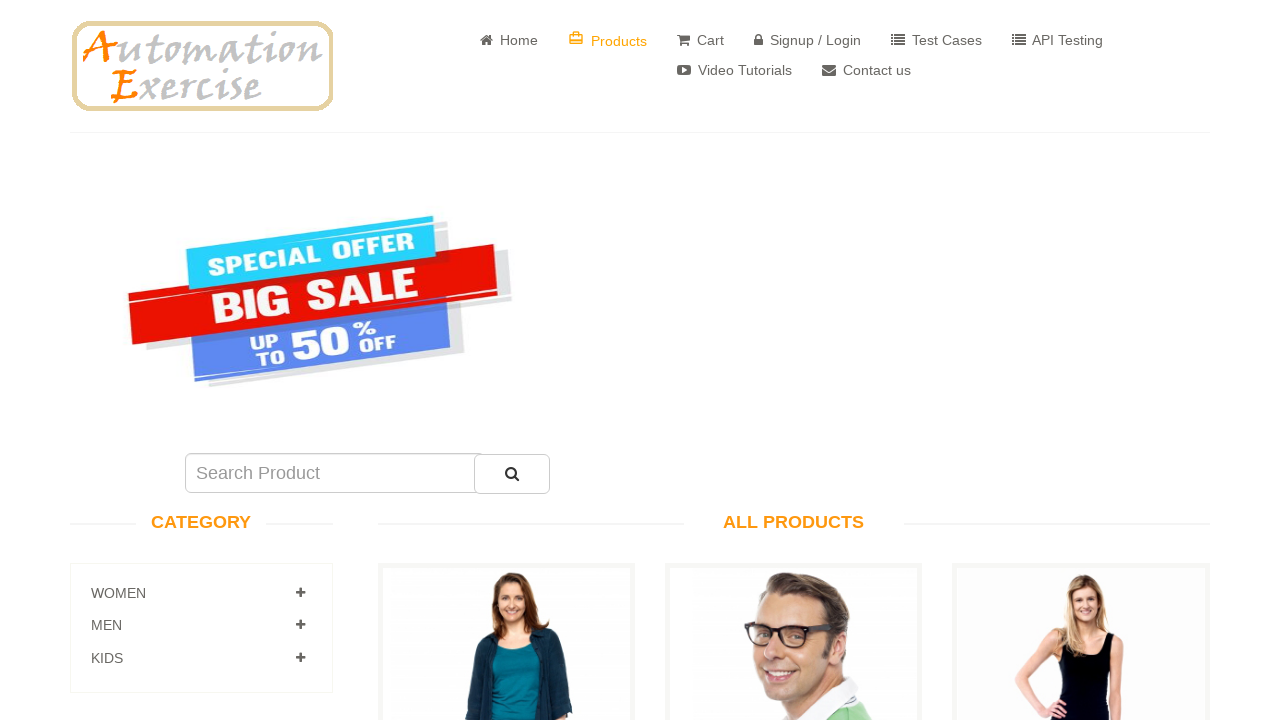